Tests drag and drop functionality on jQueryUI's droppable demo page by switching to an iframe and dragging a draggable element onto a droppable target.

Starting URL: http://jqueryui.com/demos/droppable/

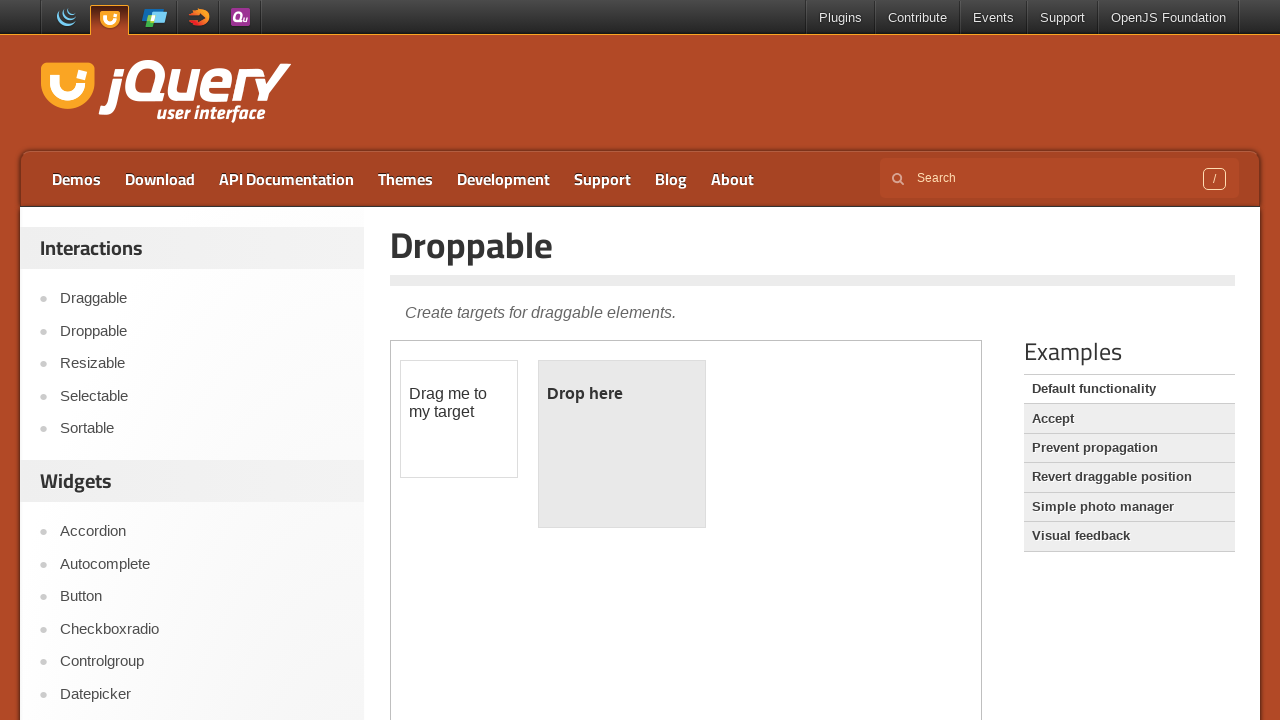

Navigated to jQueryUI droppable demo page
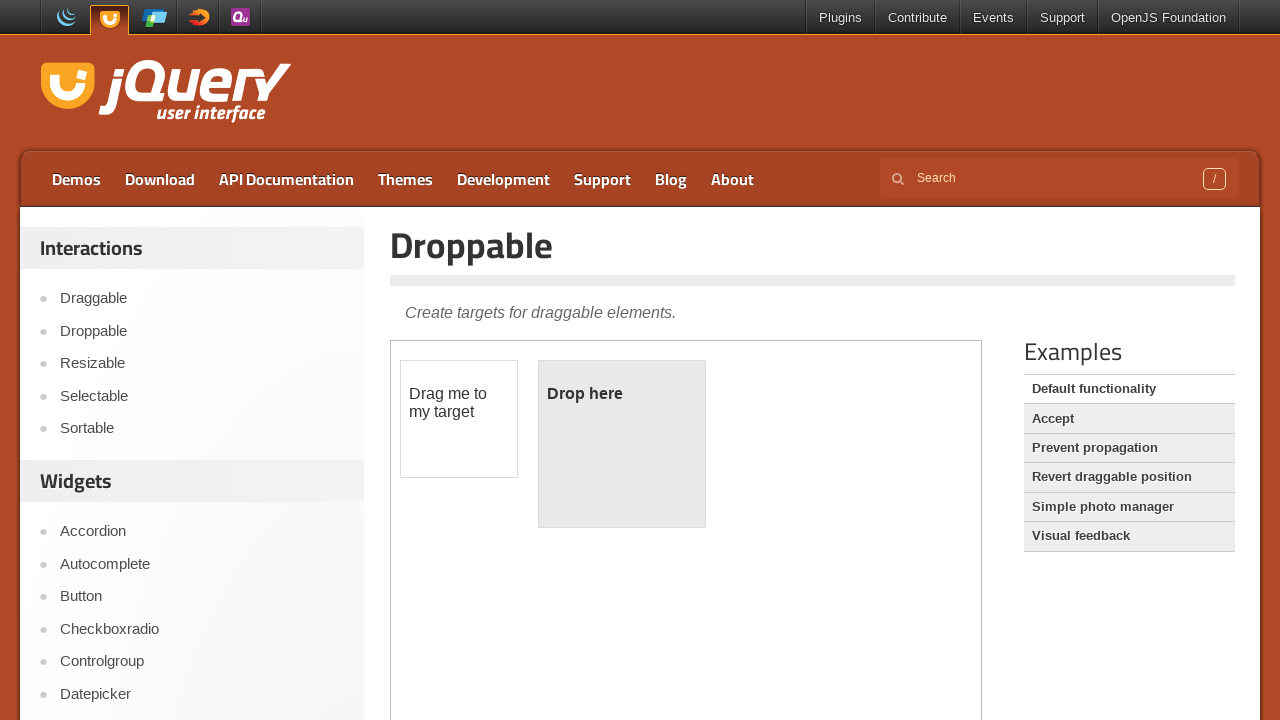

Located demo iframe containing drag and drop elements
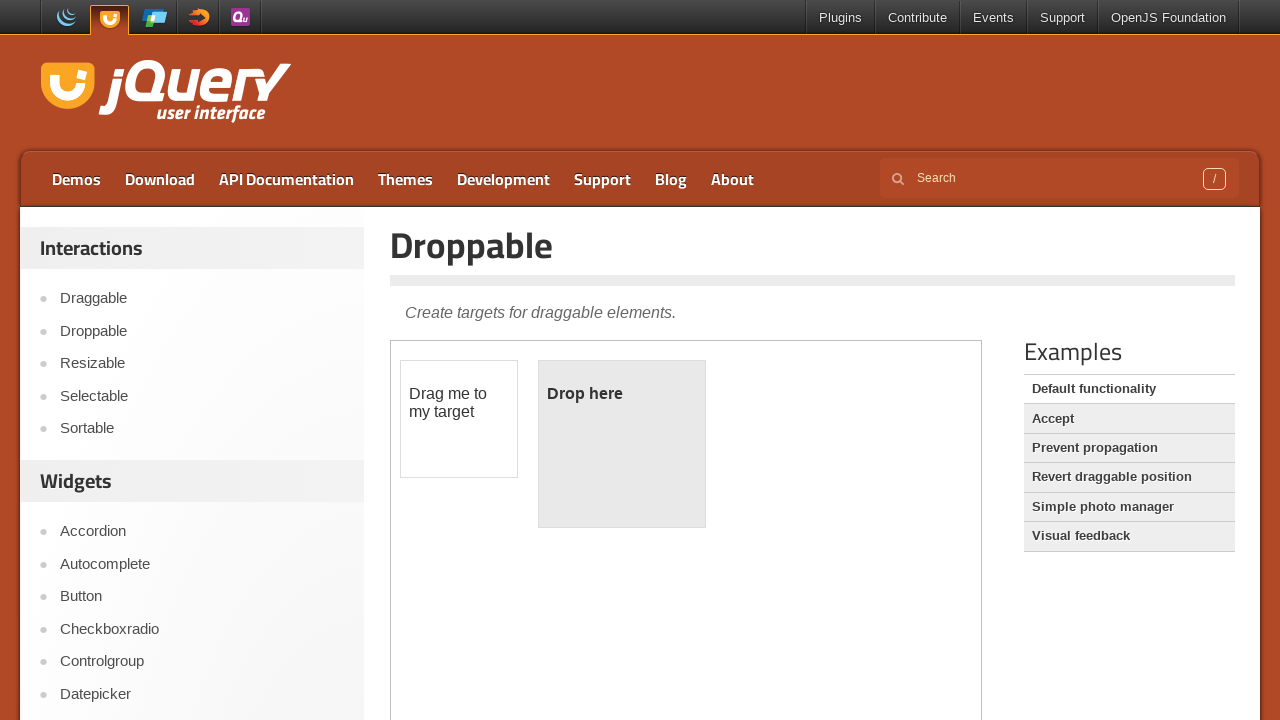

Located draggable element within iframe
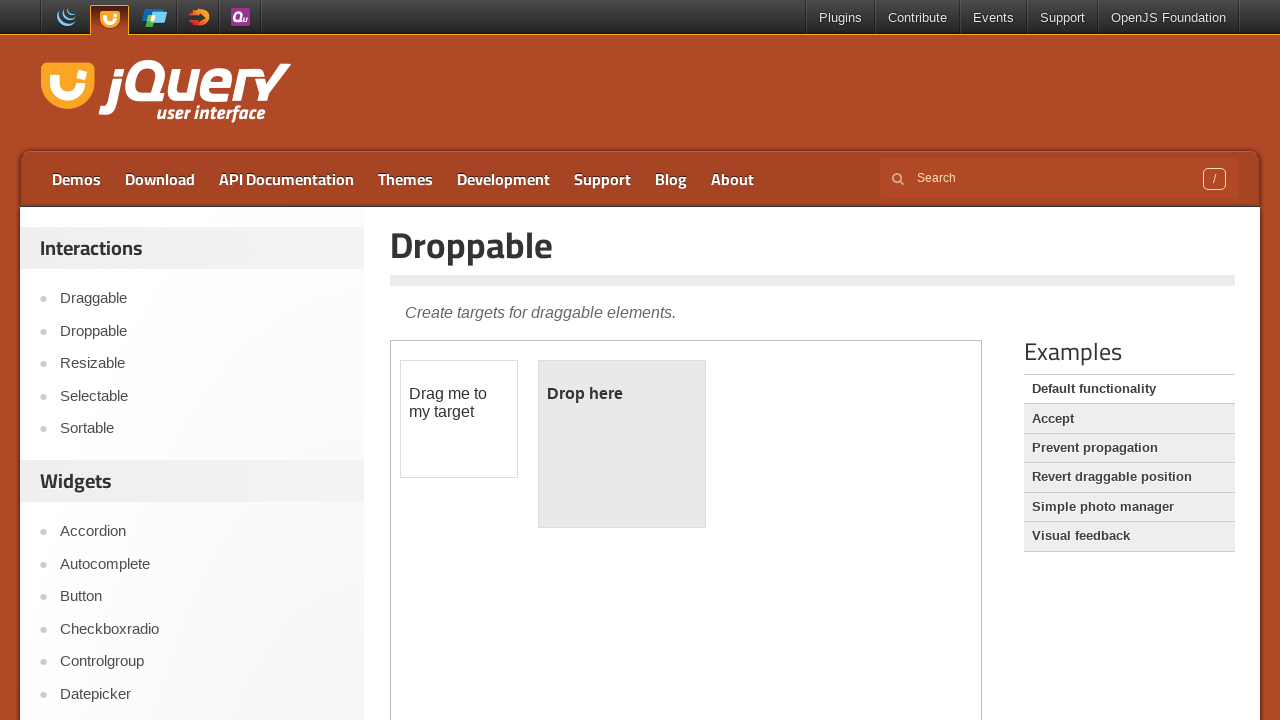

Located droppable target element within iframe
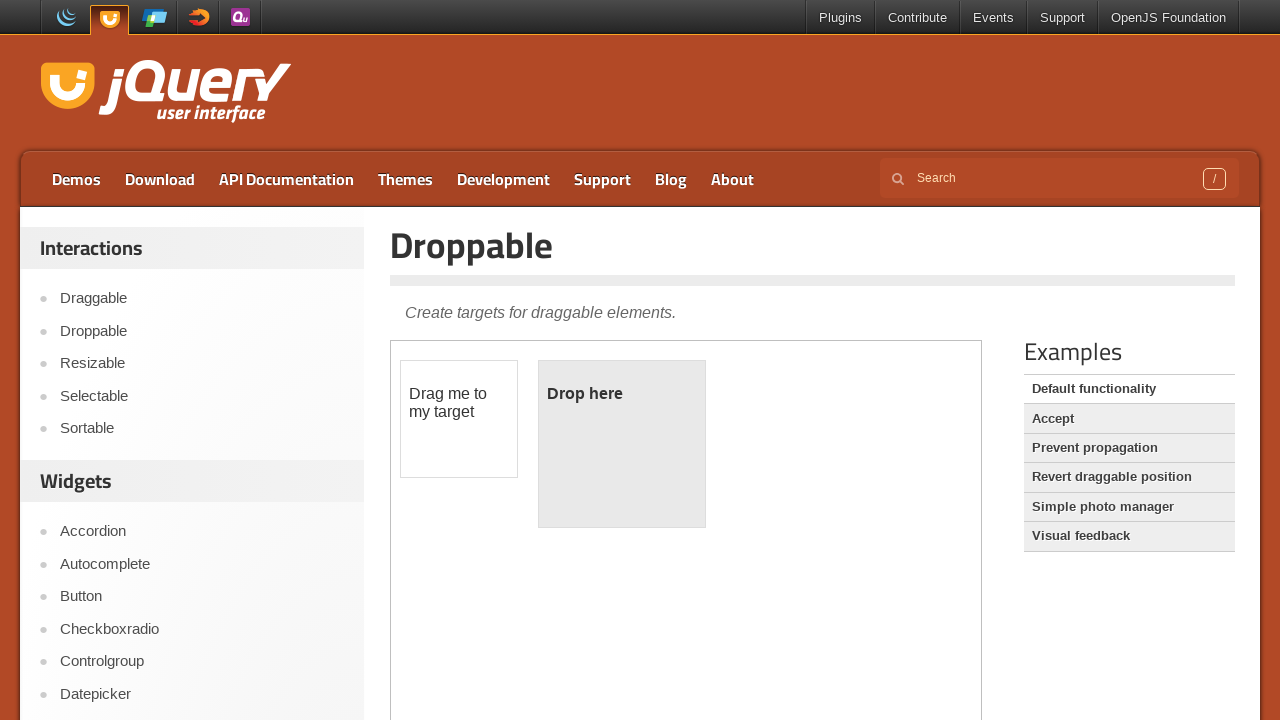

Dragged draggable element onto droppable target at (622, 444)
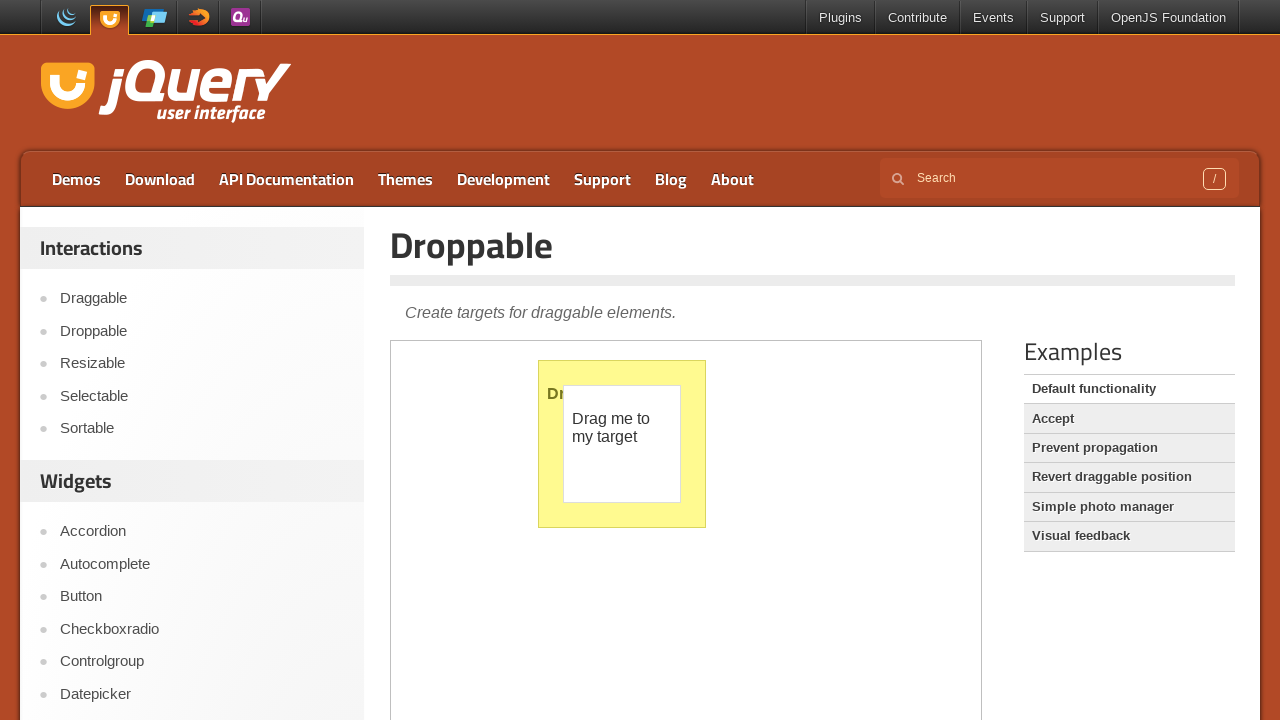

Verified drop was successful - droppable element now displays 'Dropped!' text
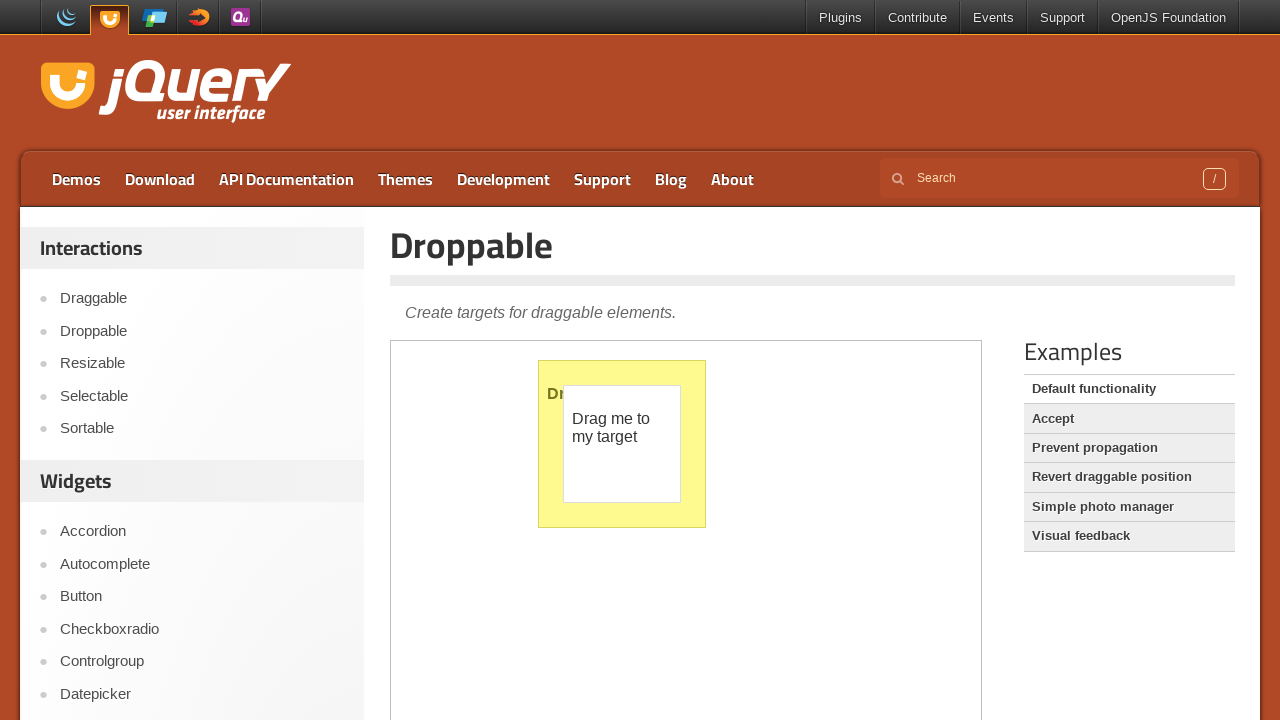

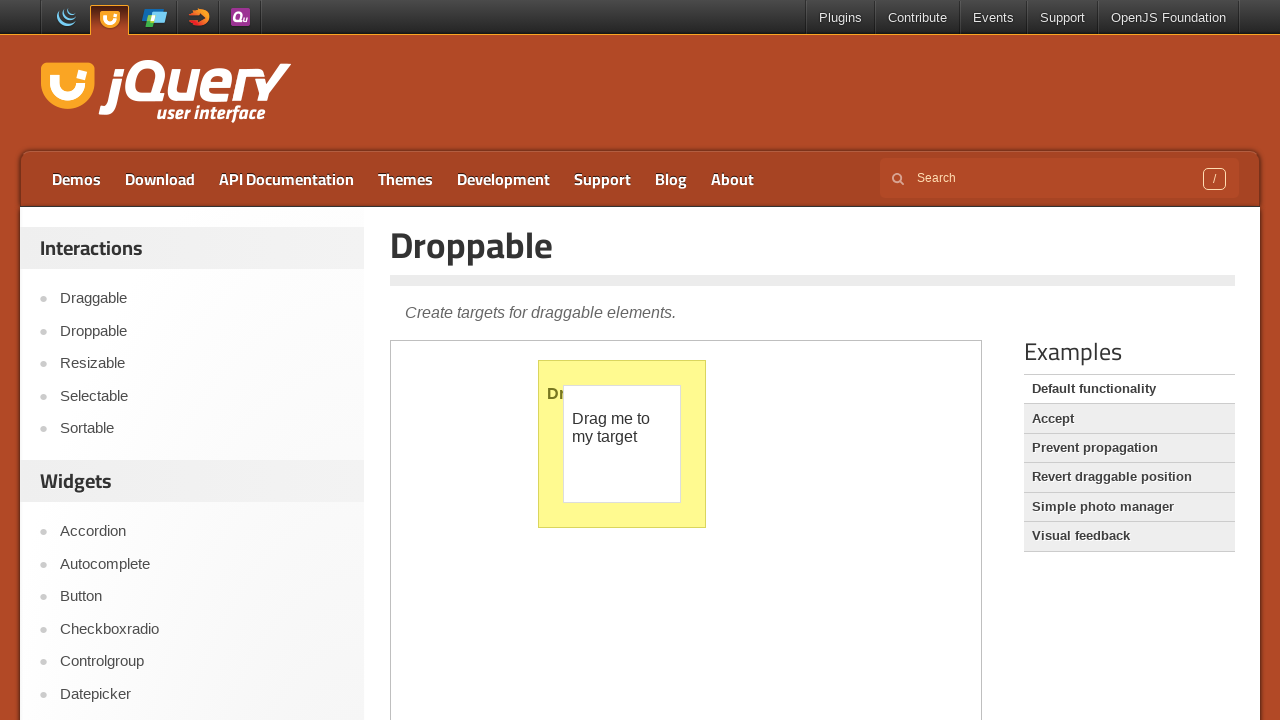